Tests checkbox interactions by selecting the first checkbox and deselecting the second checkbox, then verifying their states

Starting URL: http://the-internet.herokuapp.com/checkboxes

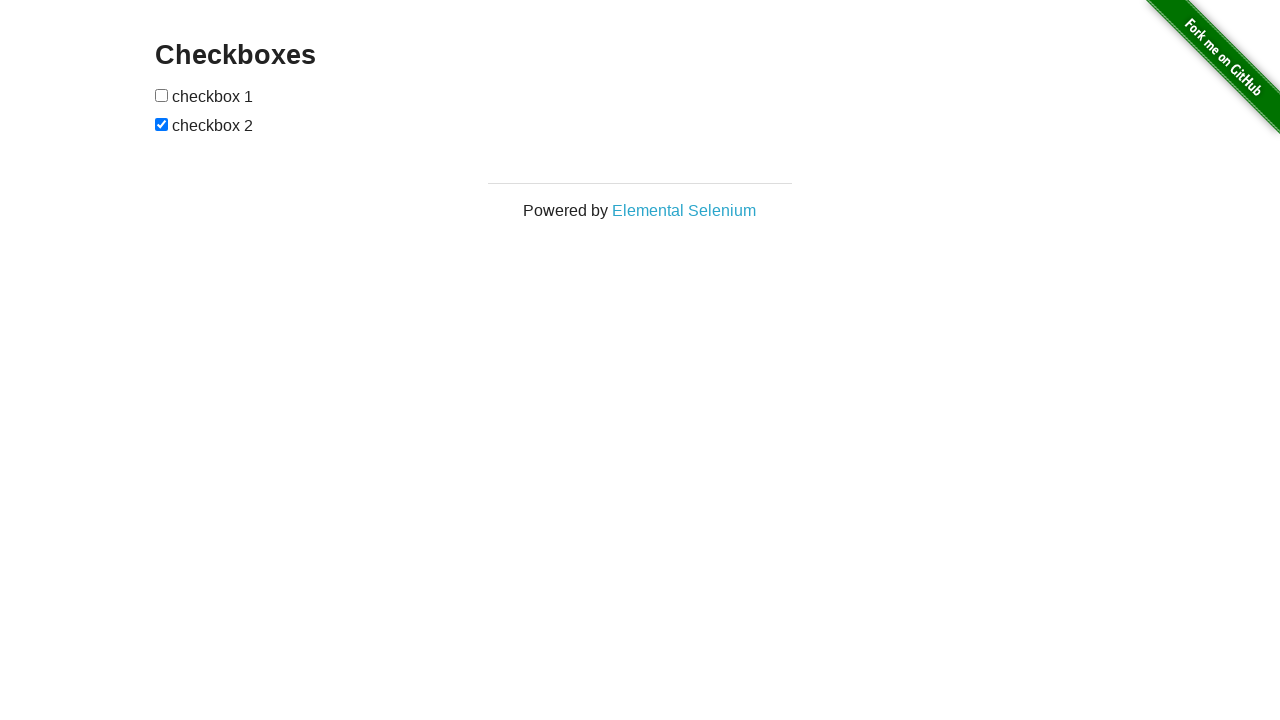

Clicked first checkbox to select it at (162, 95) on input:nth-of-type(1)
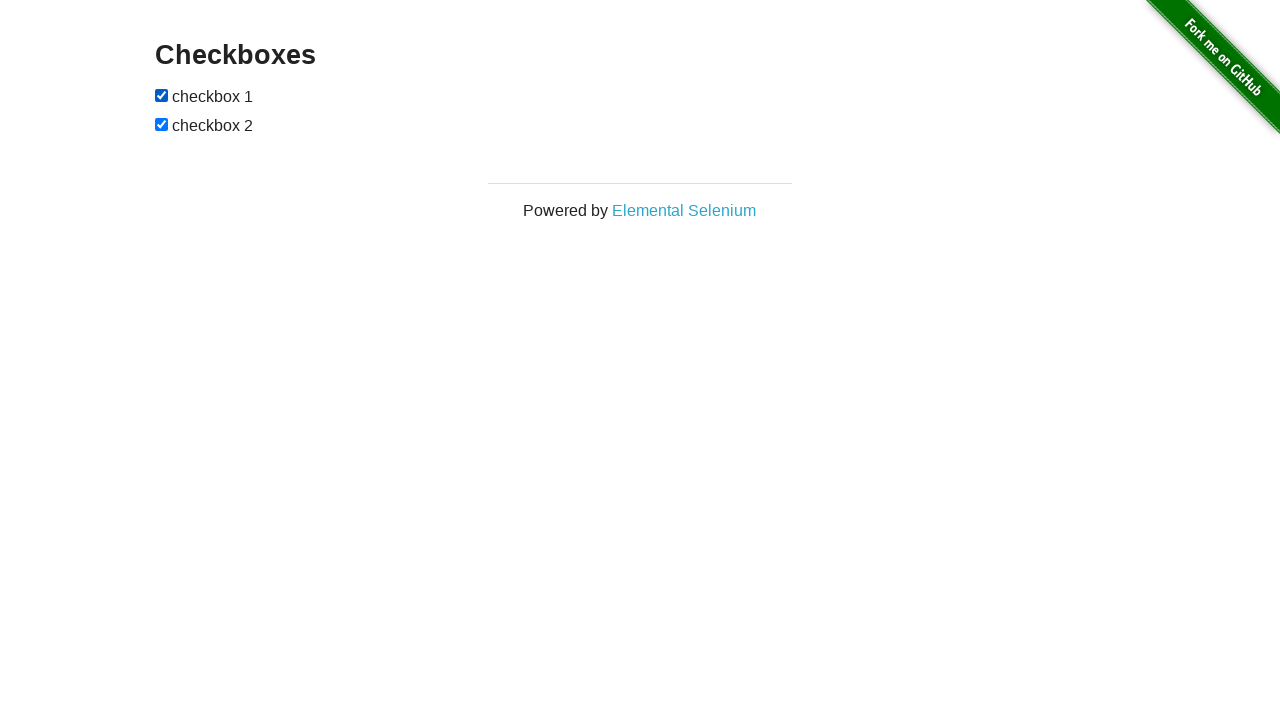

Verified first checkbox is selected
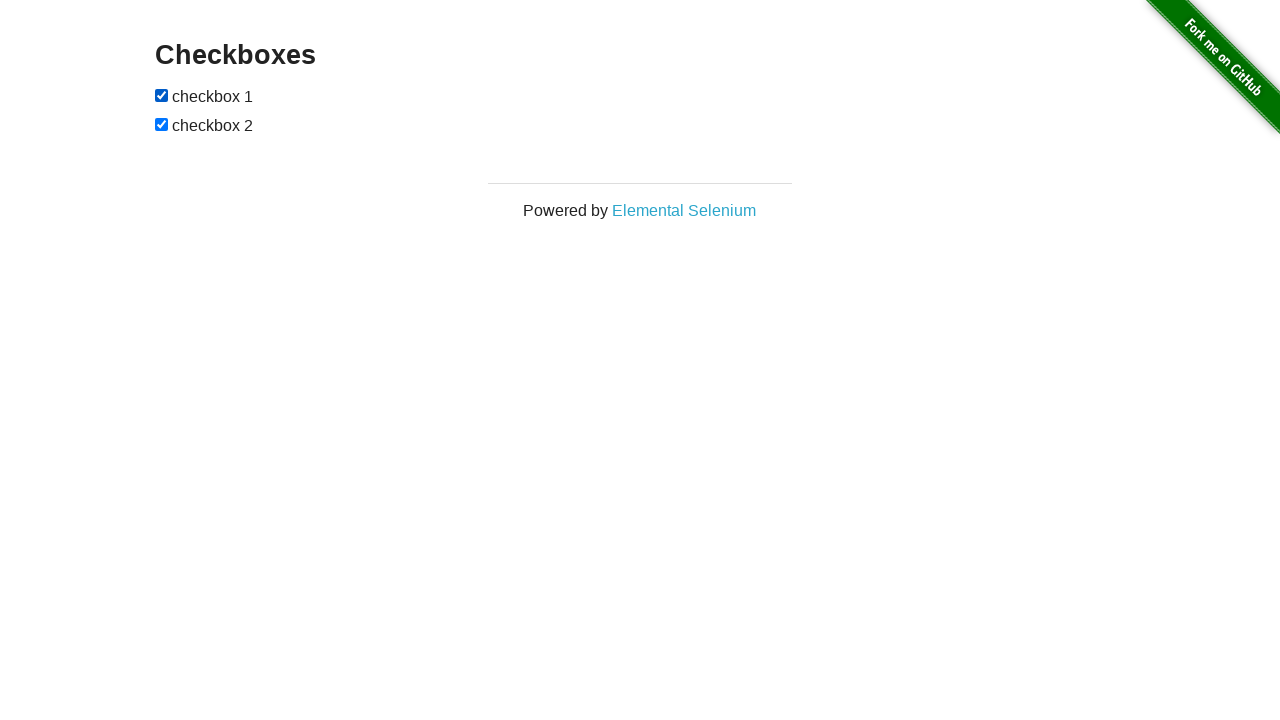

Clicked second checkbox to deselect it at (162, 124) on input:nth-of-type(2)
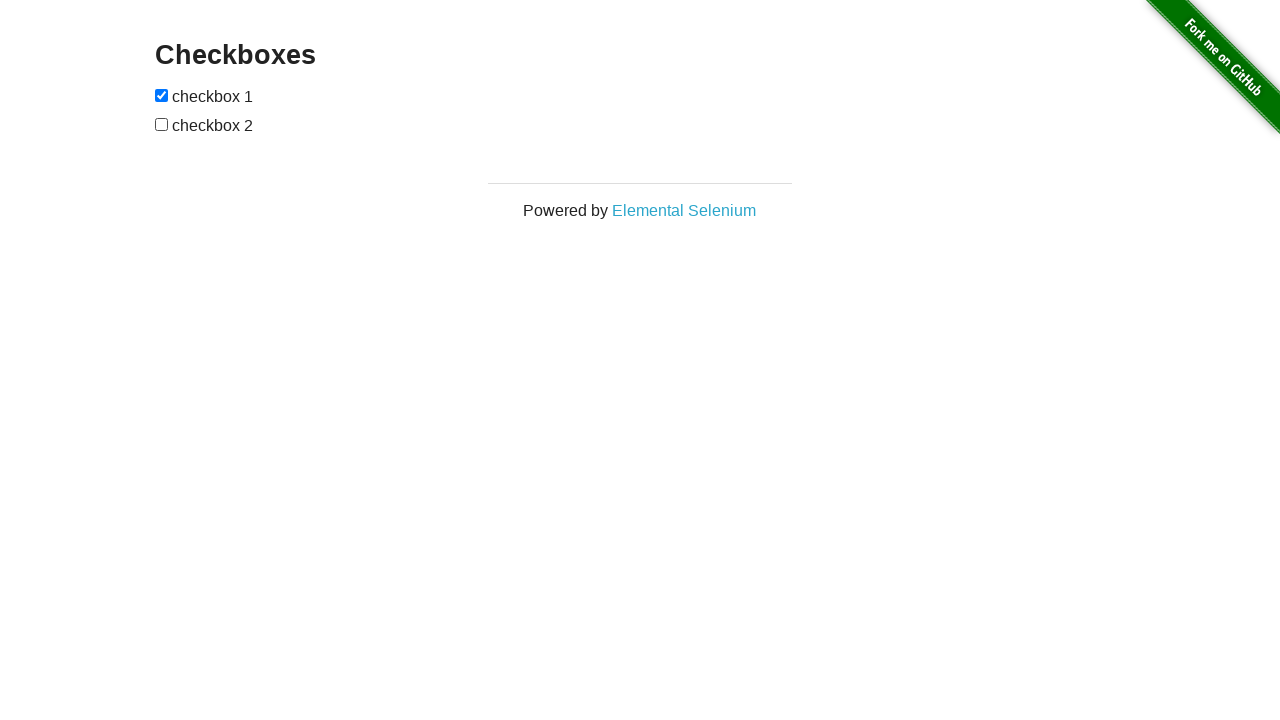

Verified second checkbox is not selected
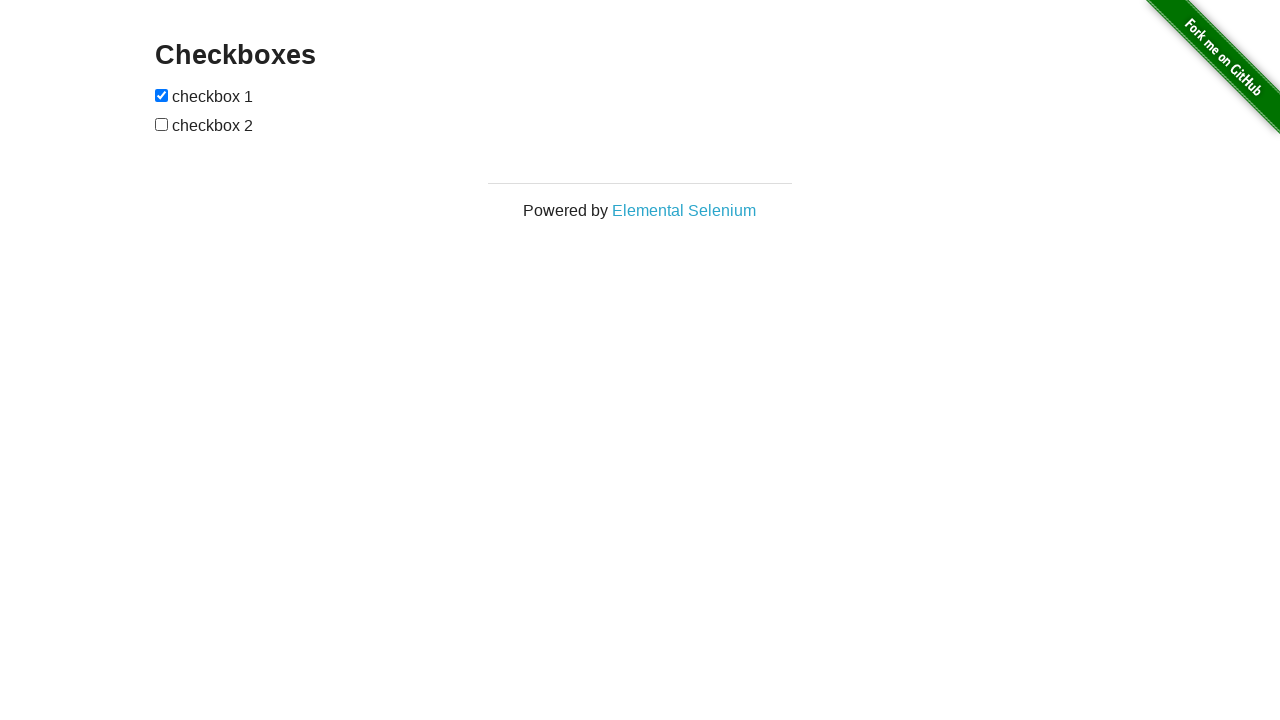

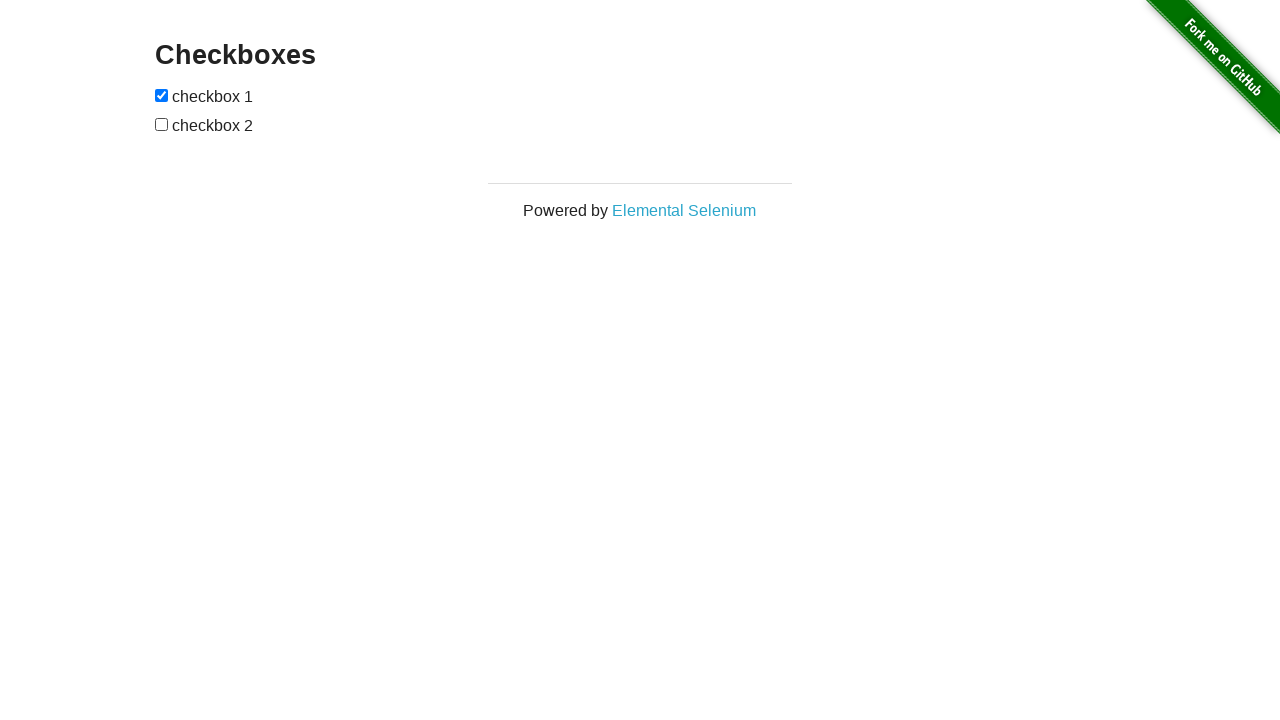